Tests filling an email input field on a test automation practice page

Starting URL: https://testautomationpractice.blogspot.com/

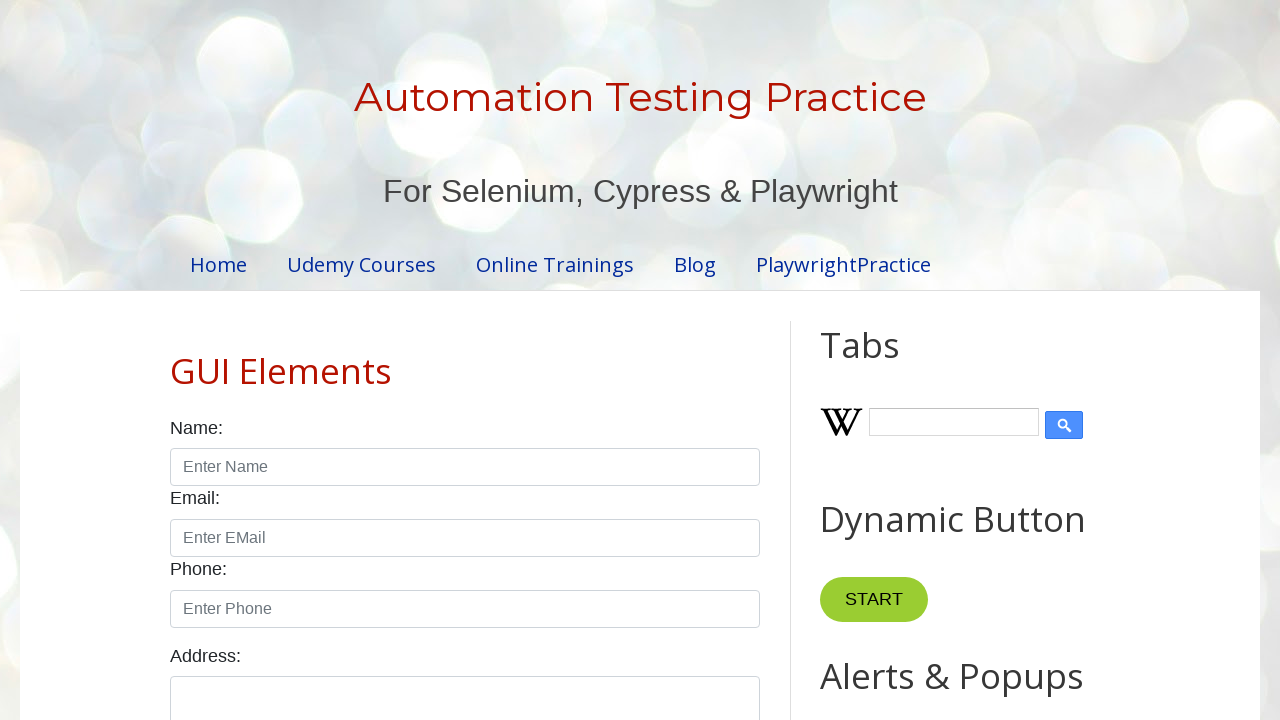

Filled email input field with 'Sachin@gmail.com' on xpath=//input[@id='email']
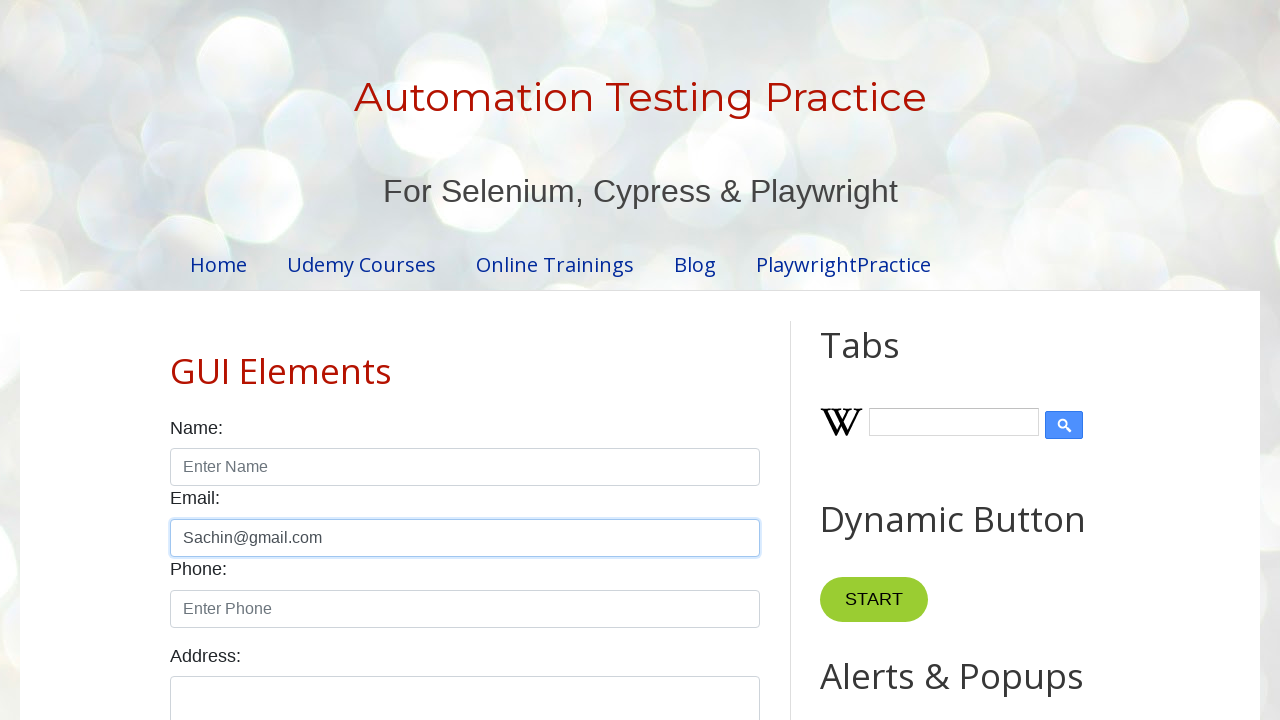

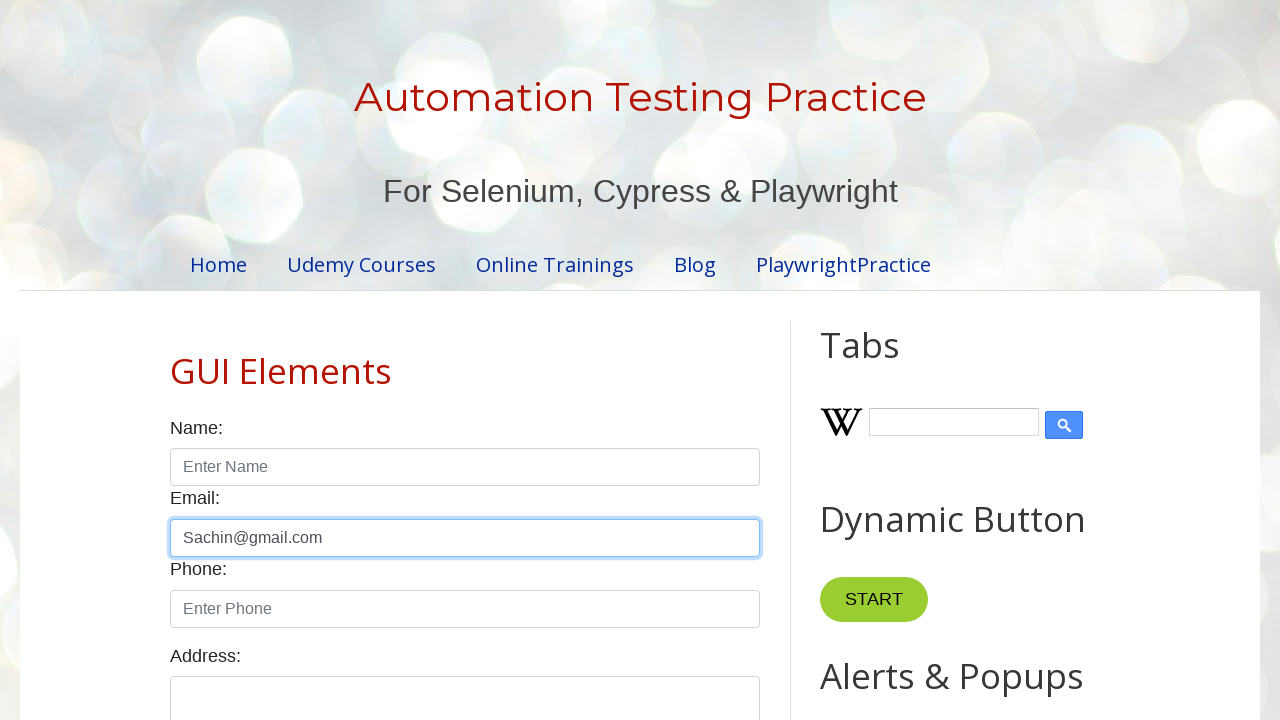